Tests iframe navigation by clicking through to nested frames page, switching between different frames (top, middle, left, right, bottom), and verifying content is accessible within each frame.

Starting URL: https://the-internet.herokuapp.com/

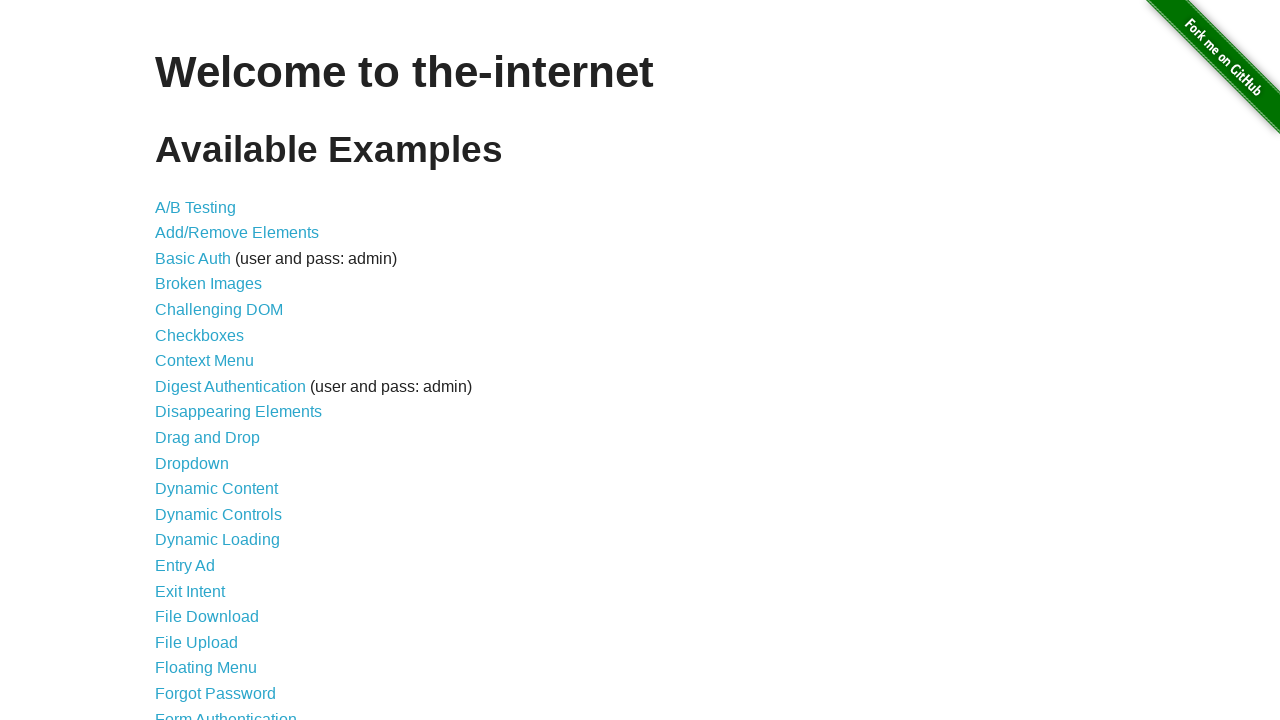

Clicked on Frames link to navigate to frames page at (182, 361) on a[href='/frames']
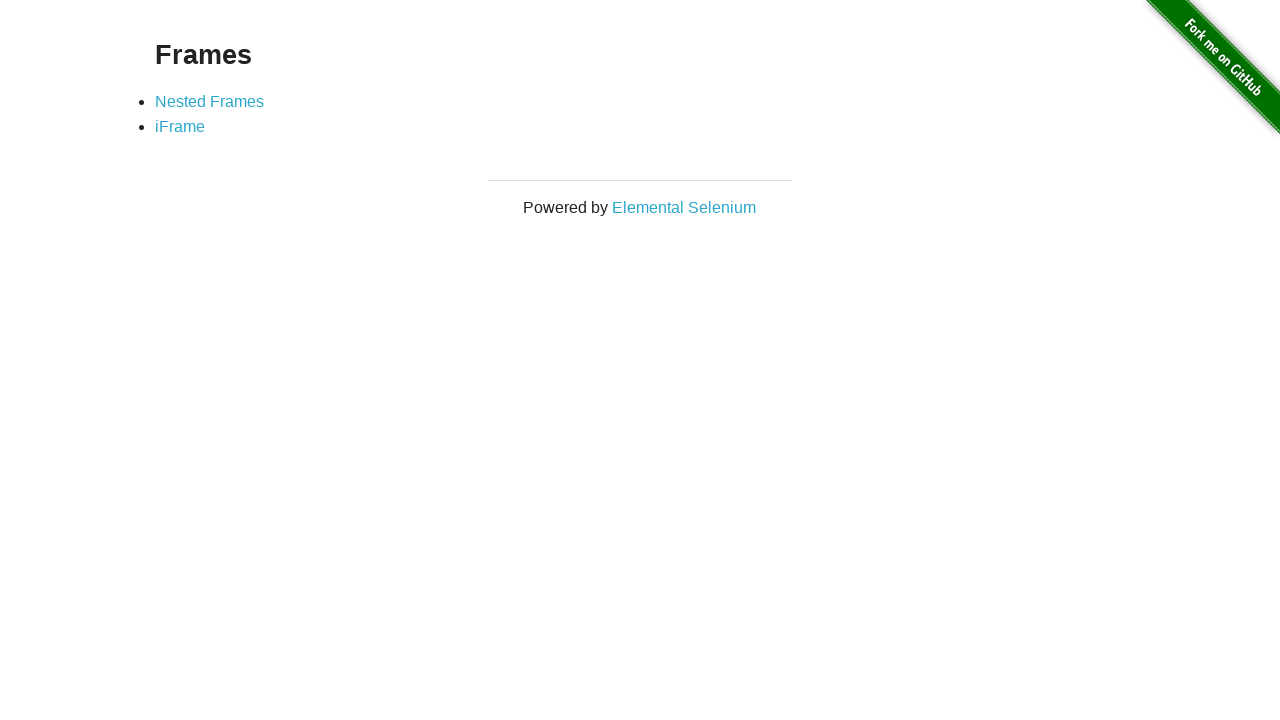

Clicked on Nested Frames link to navigate to nested frames page at (210, 101) on a[href='/nested_frames']
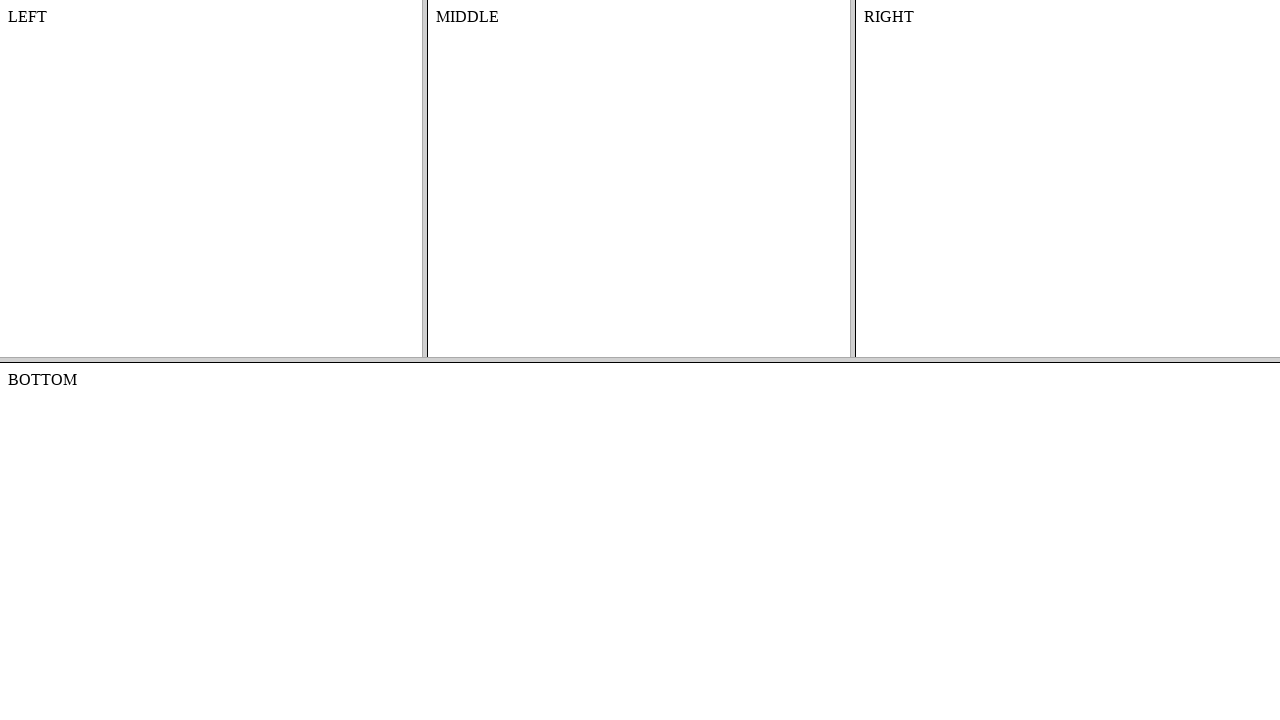

Located top frame element
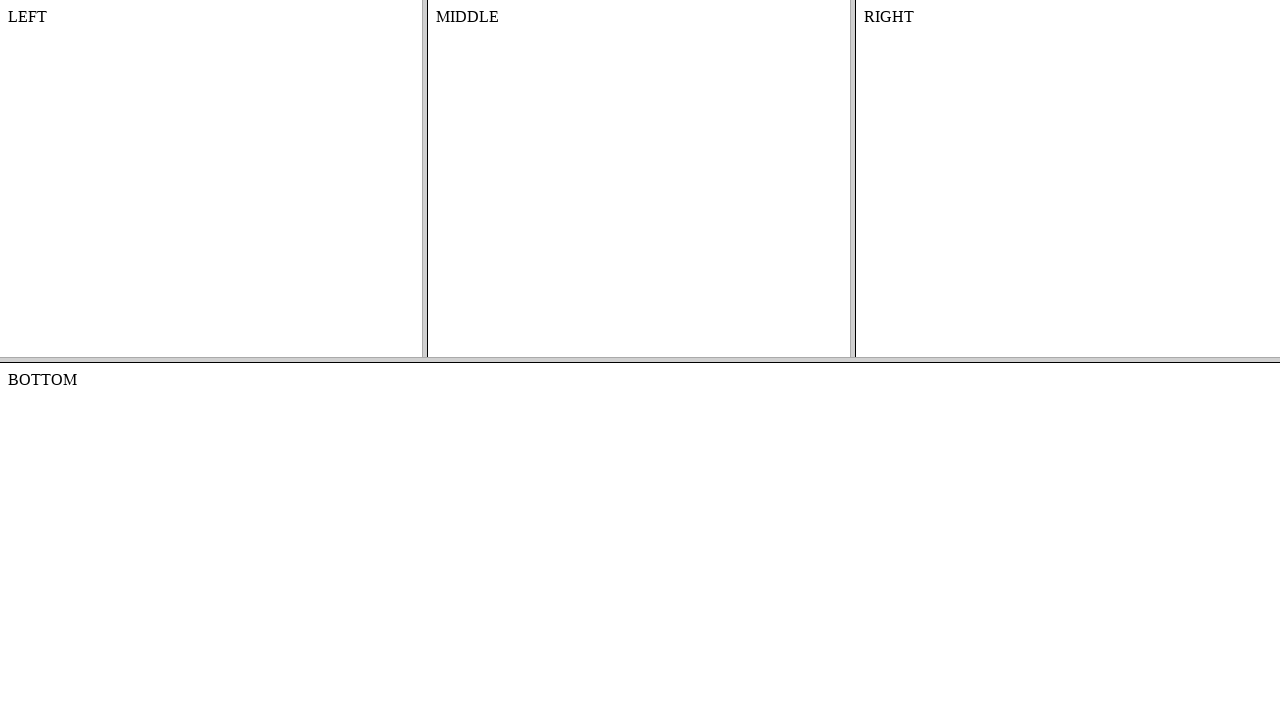

Located middle frame nested within top frame
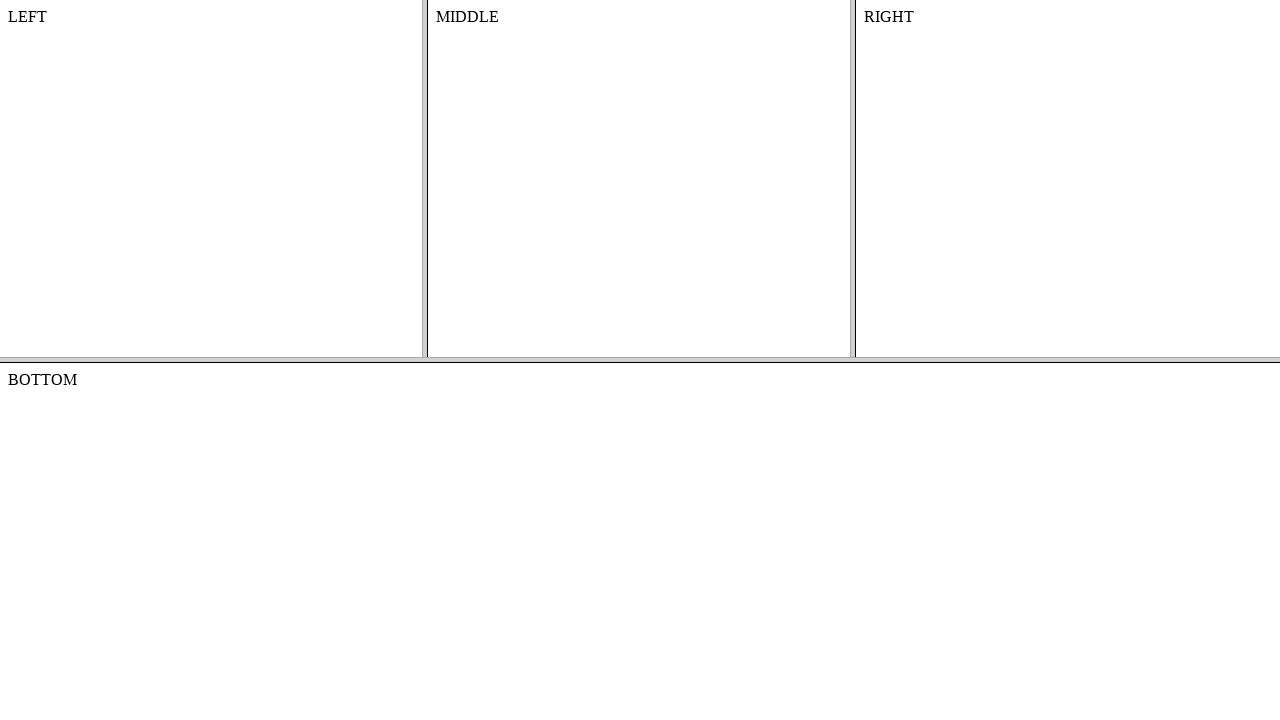

Verified middle frame content #content is accessible
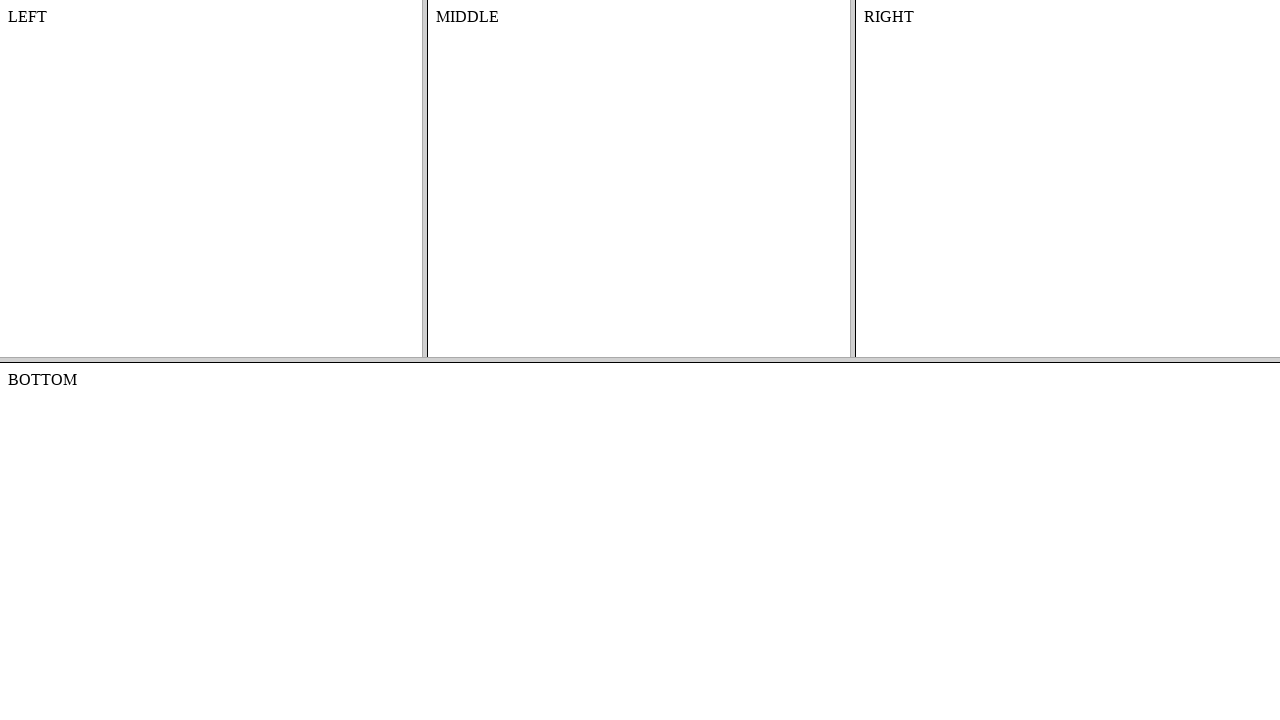

Navigated directly to nested frames page
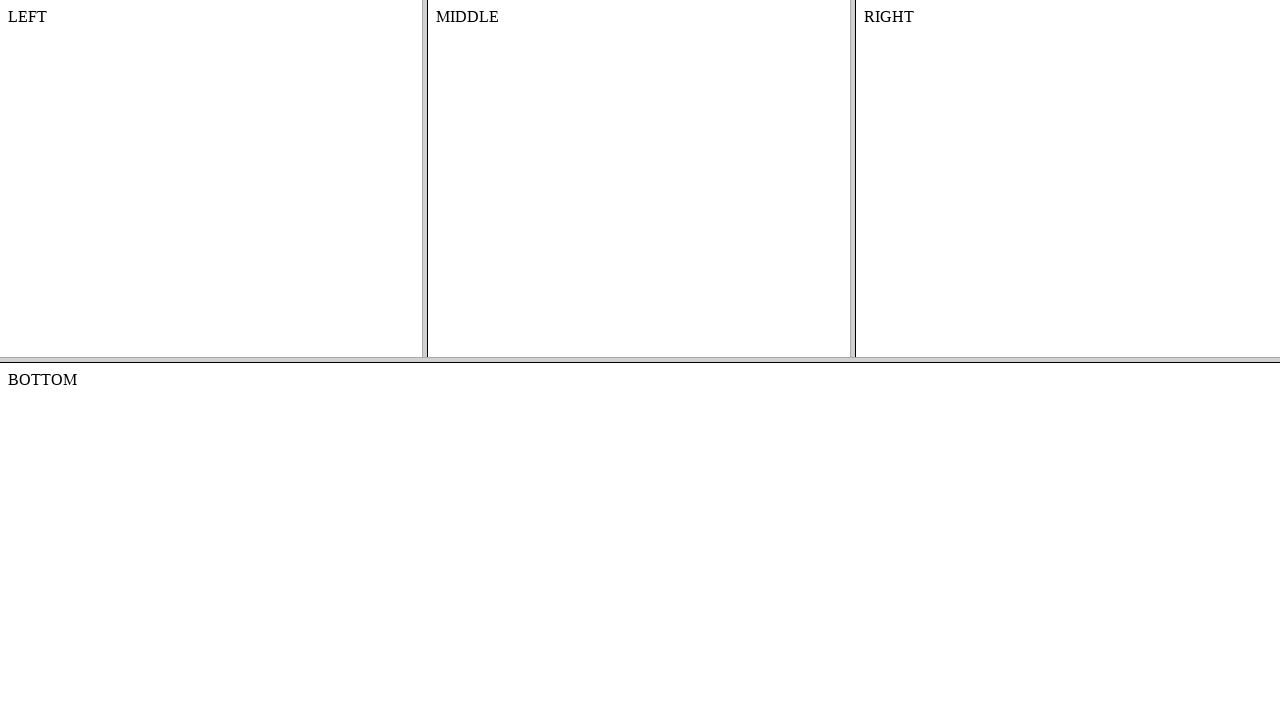

Located top frame element
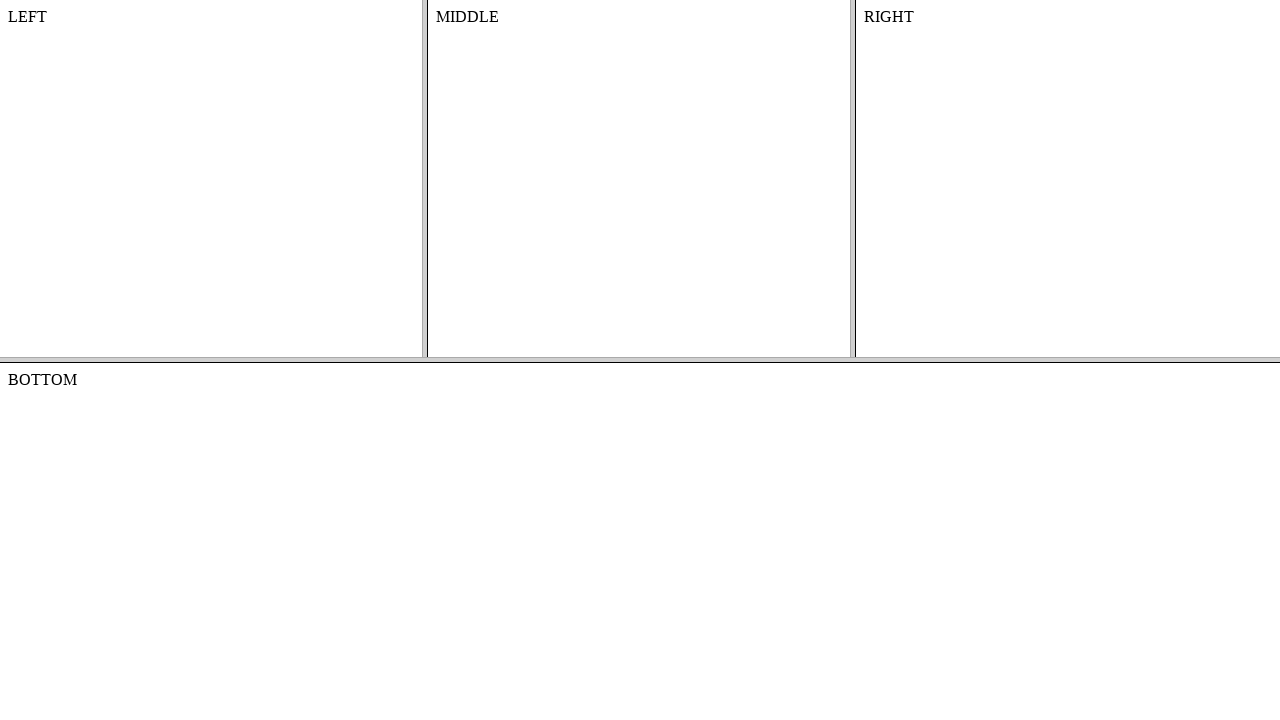

Located middle frame nested within top frame
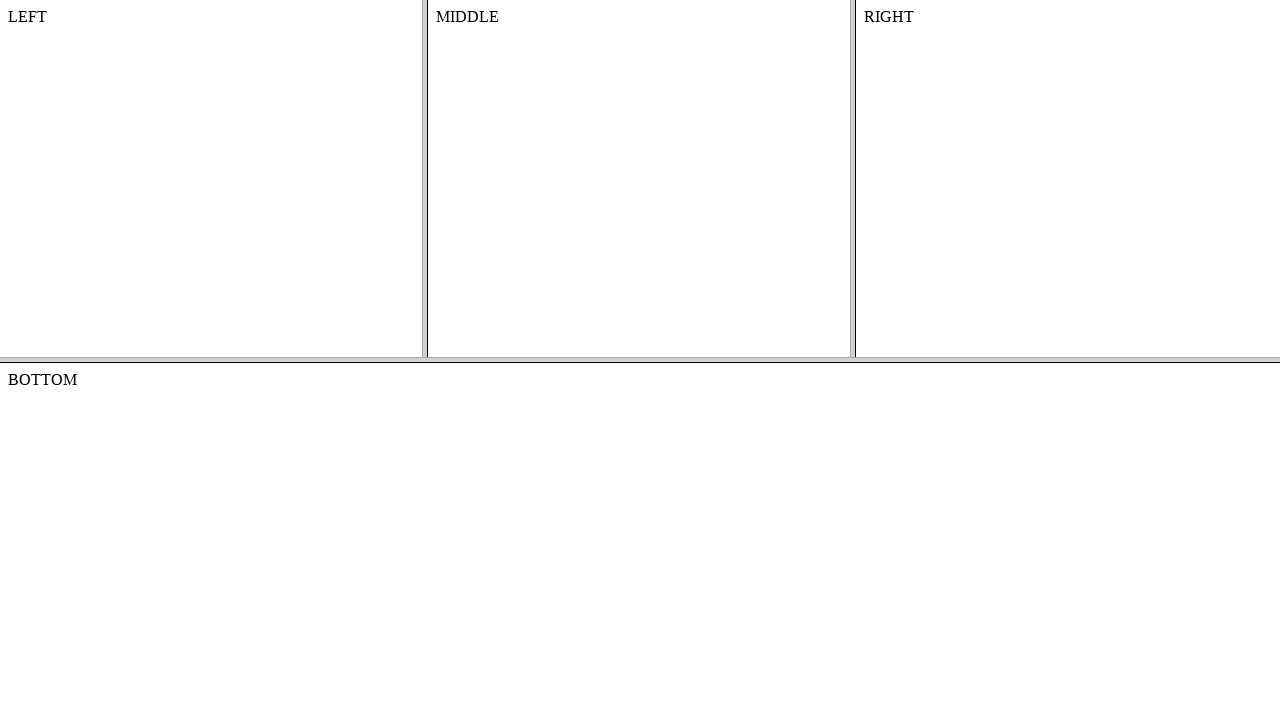

Verified middle frame content #content is accessible
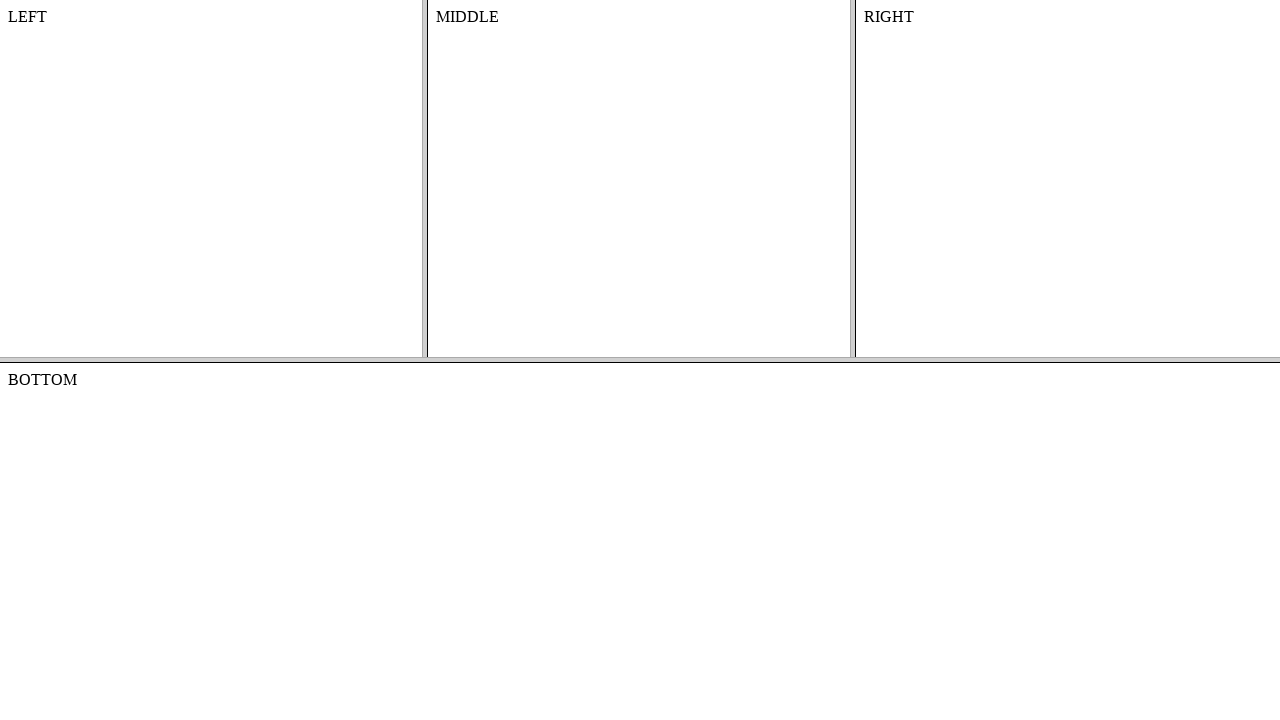

Located right frame nested within top frame
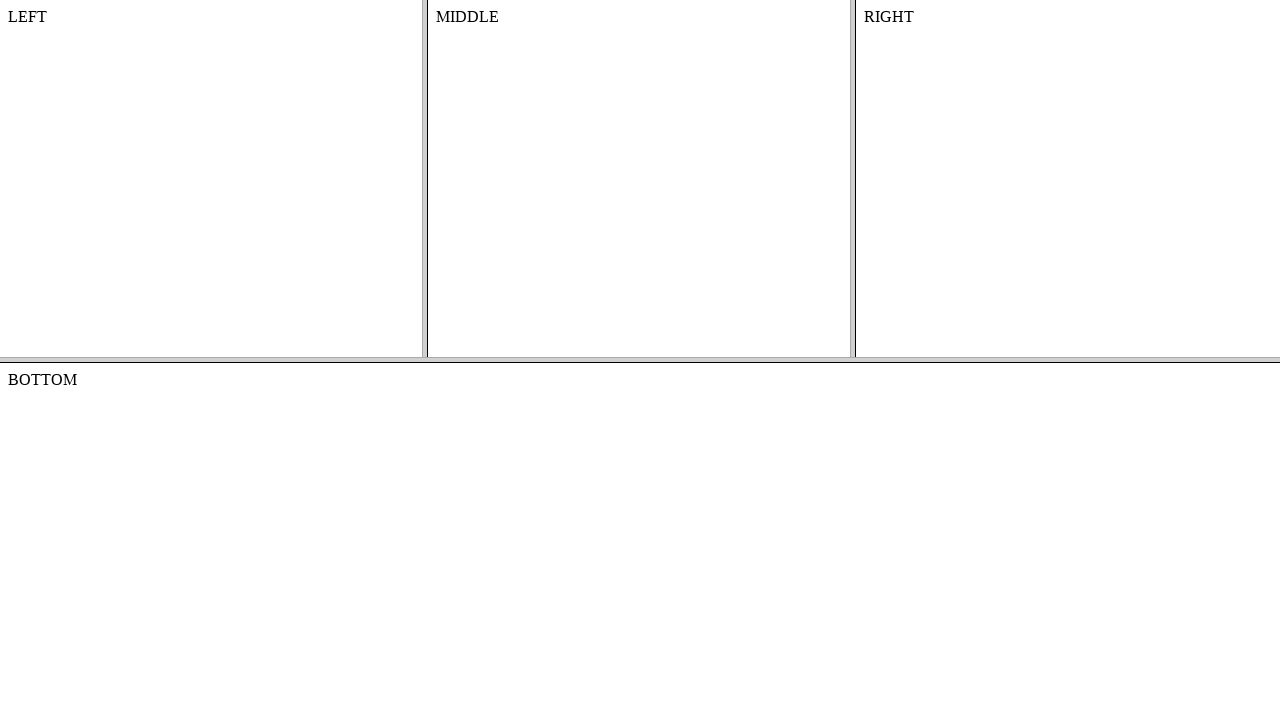

Verified right frame body element is accessible
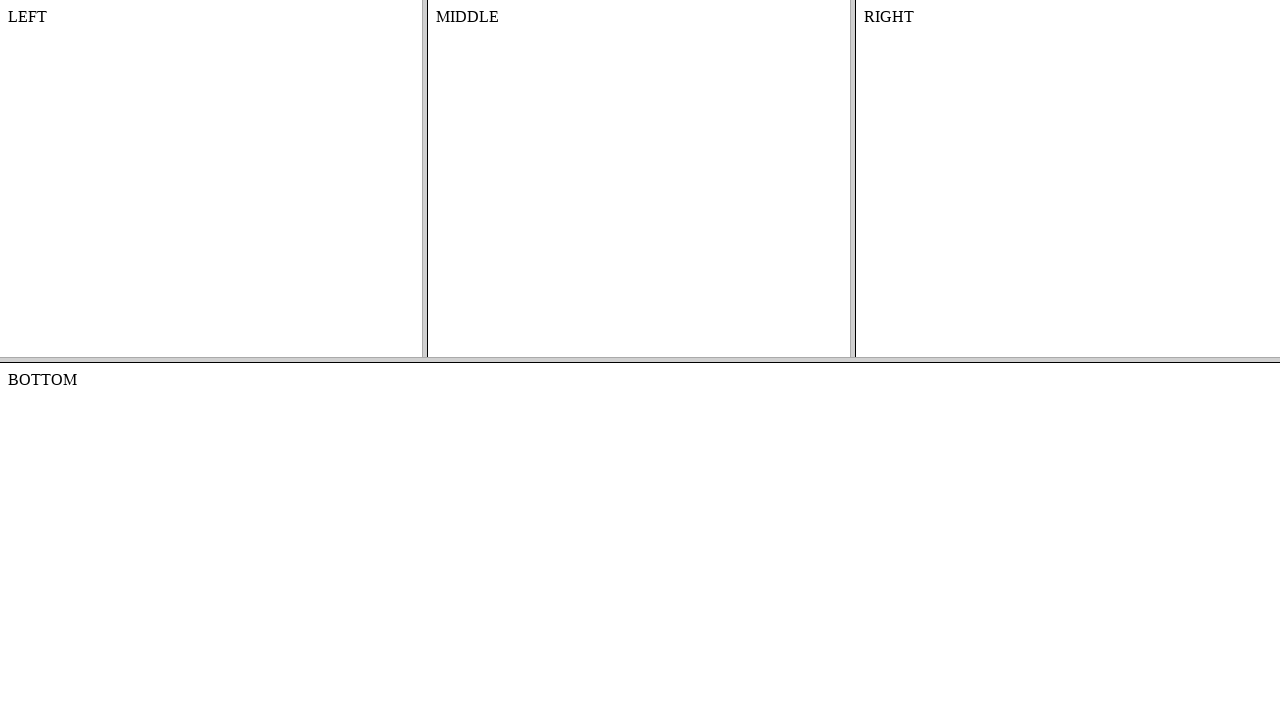

Located bottom frame element
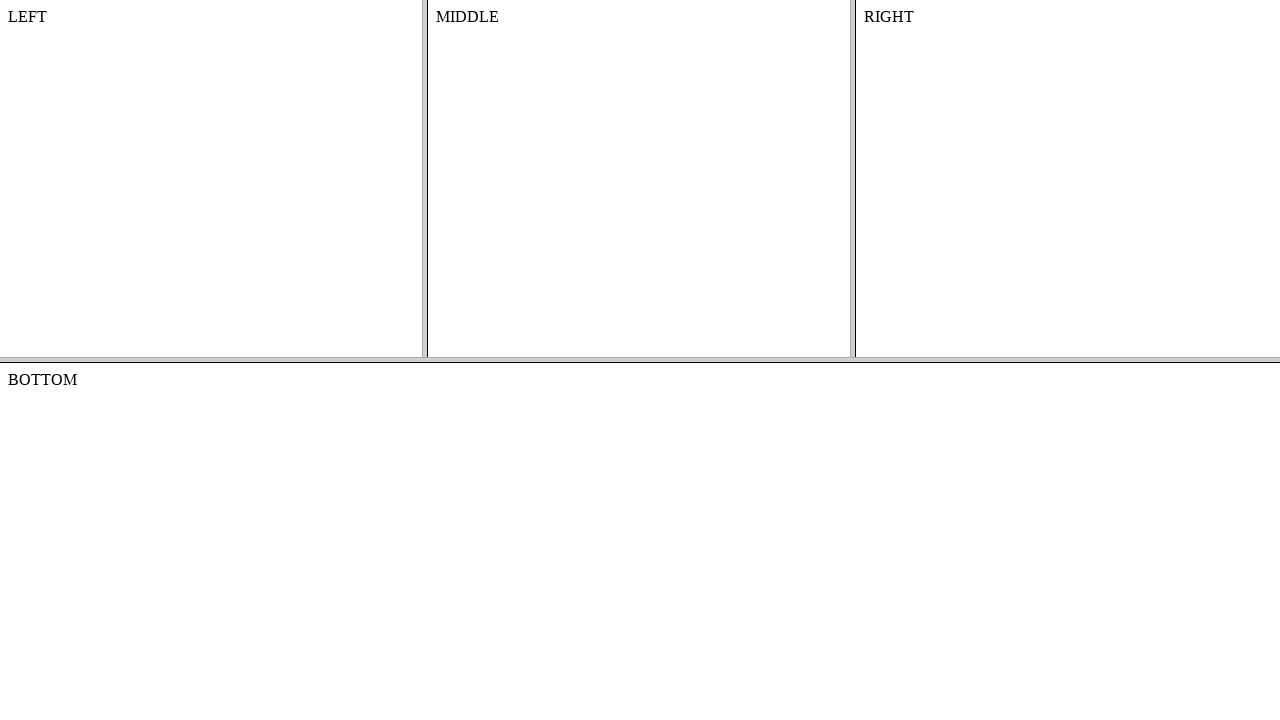

Verified bottom frame body element is accessible
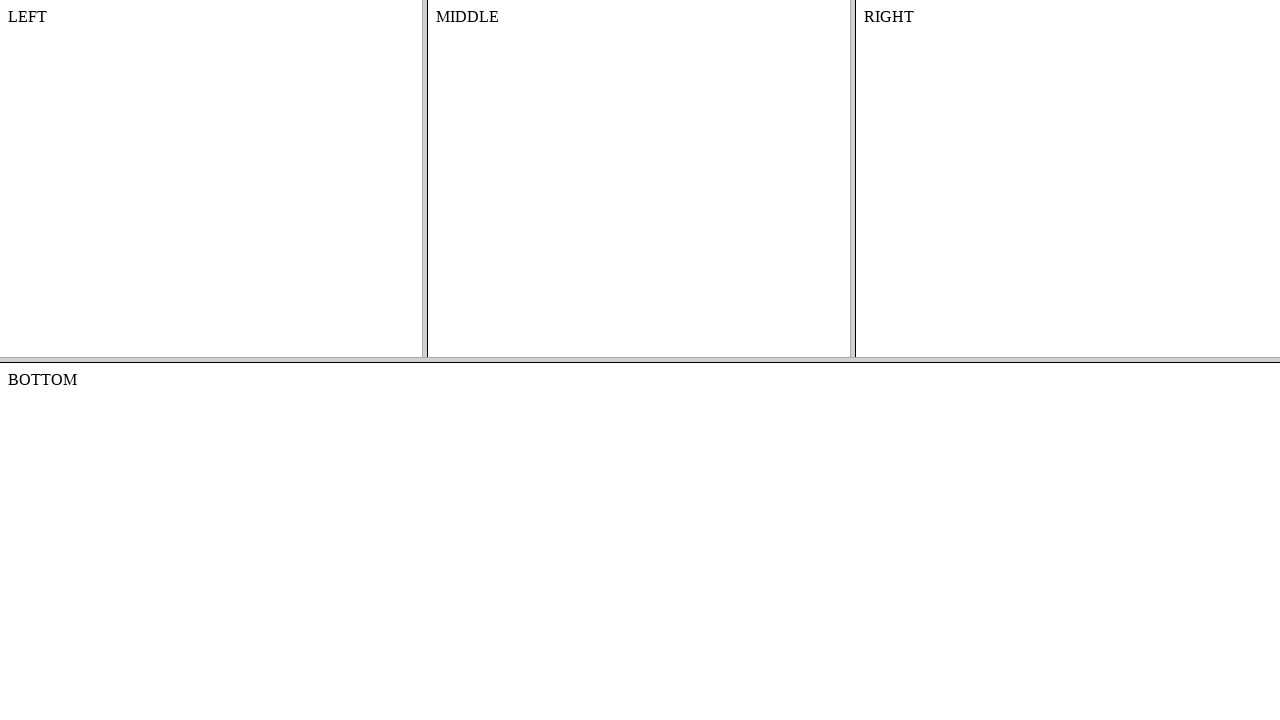

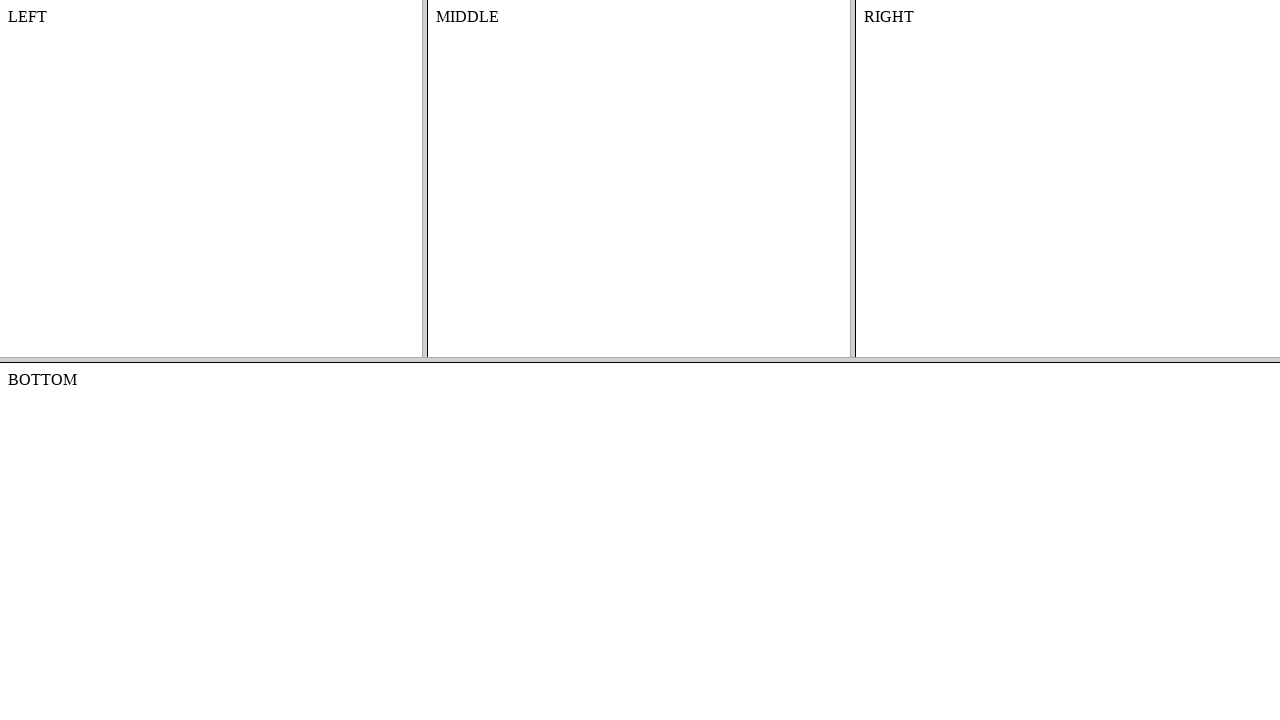